Tests the Playwright homepage by clicking on the GitHub stargazers link and verifying a new page opens with the stargazers content.

Starting URL: https://playwright.dev/

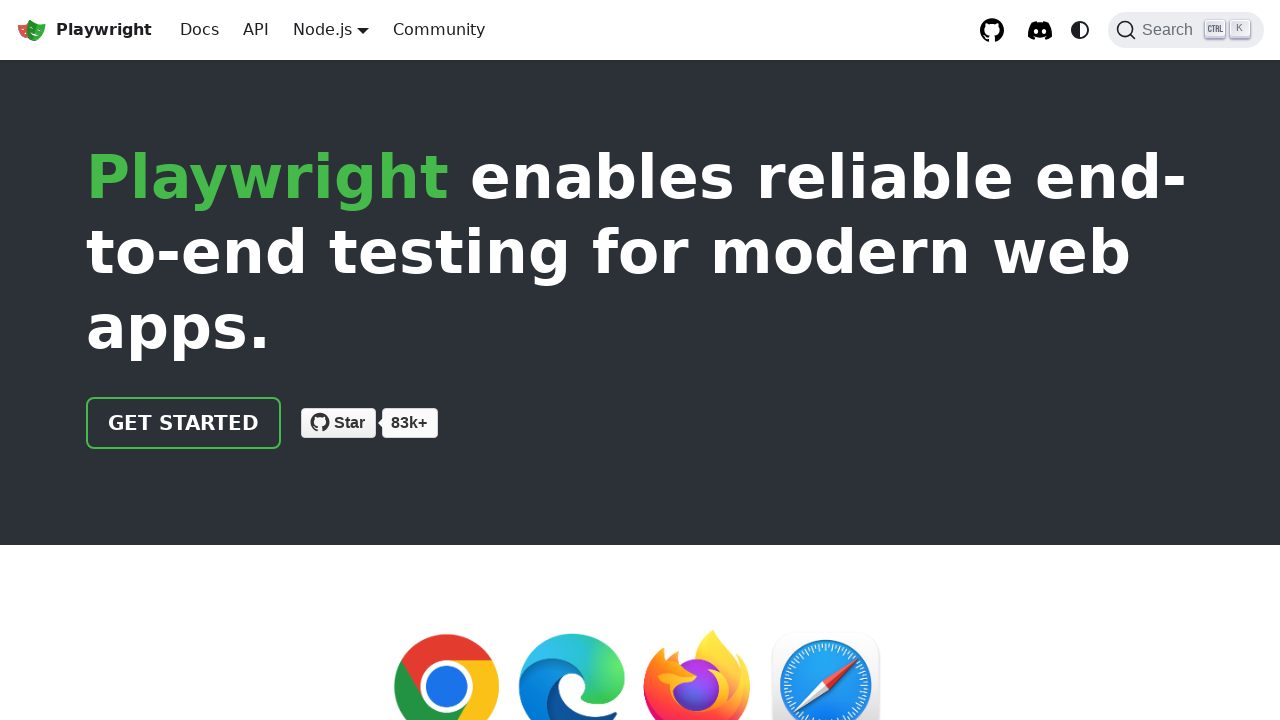

Located GitHub stargazers link element
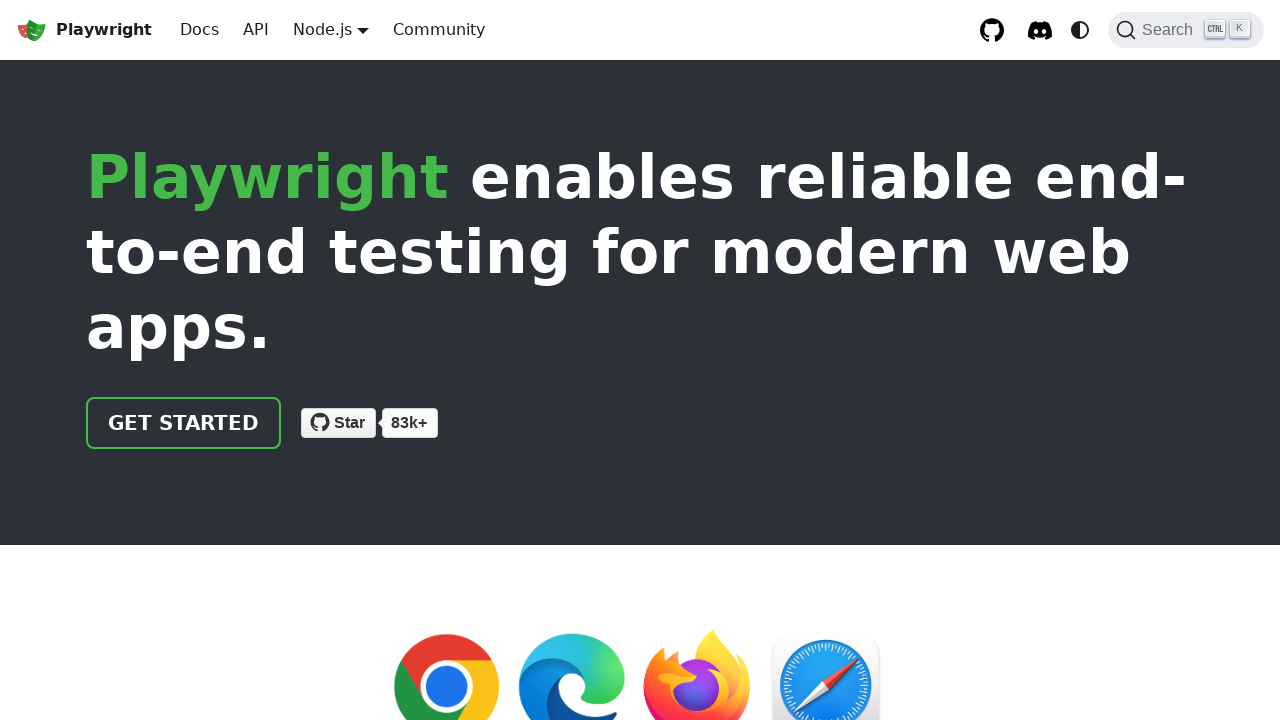

Verified stargazers link exists on page
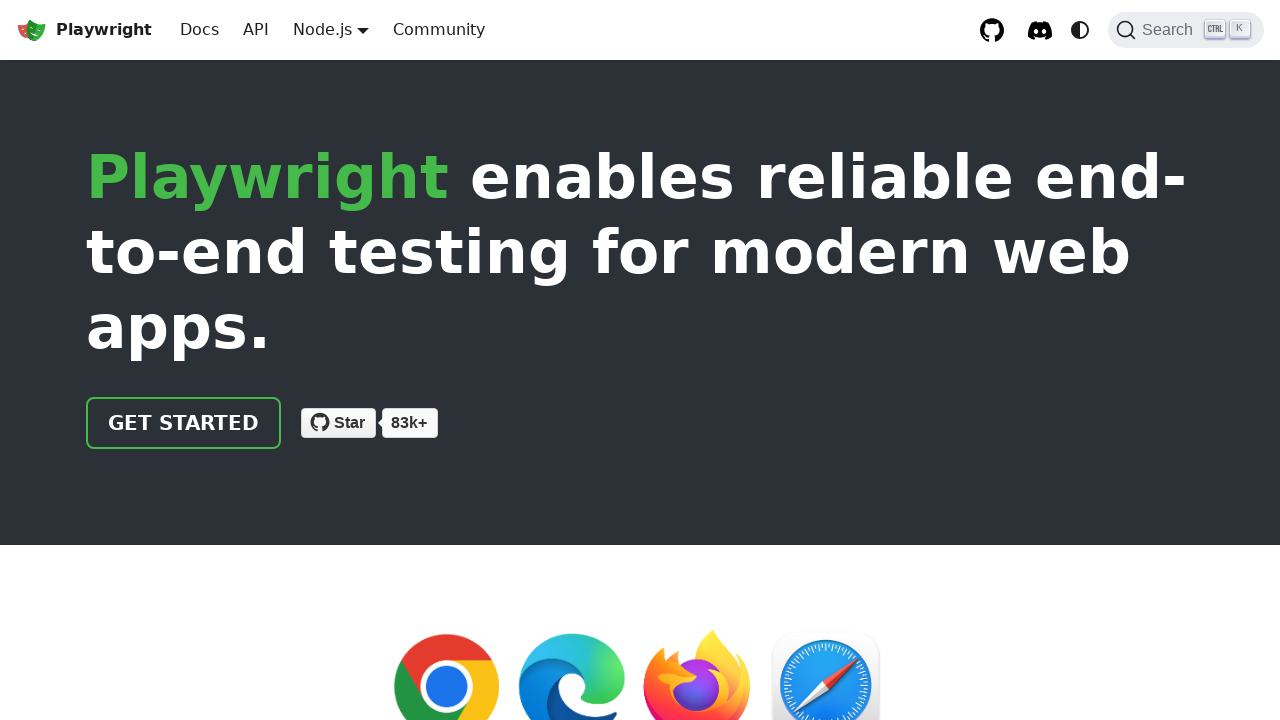

Clicked GitHub stargazers link and new page opened at (410, 423) on xpath=//*[contains(@aria-label,"stargazers on GitHub")]
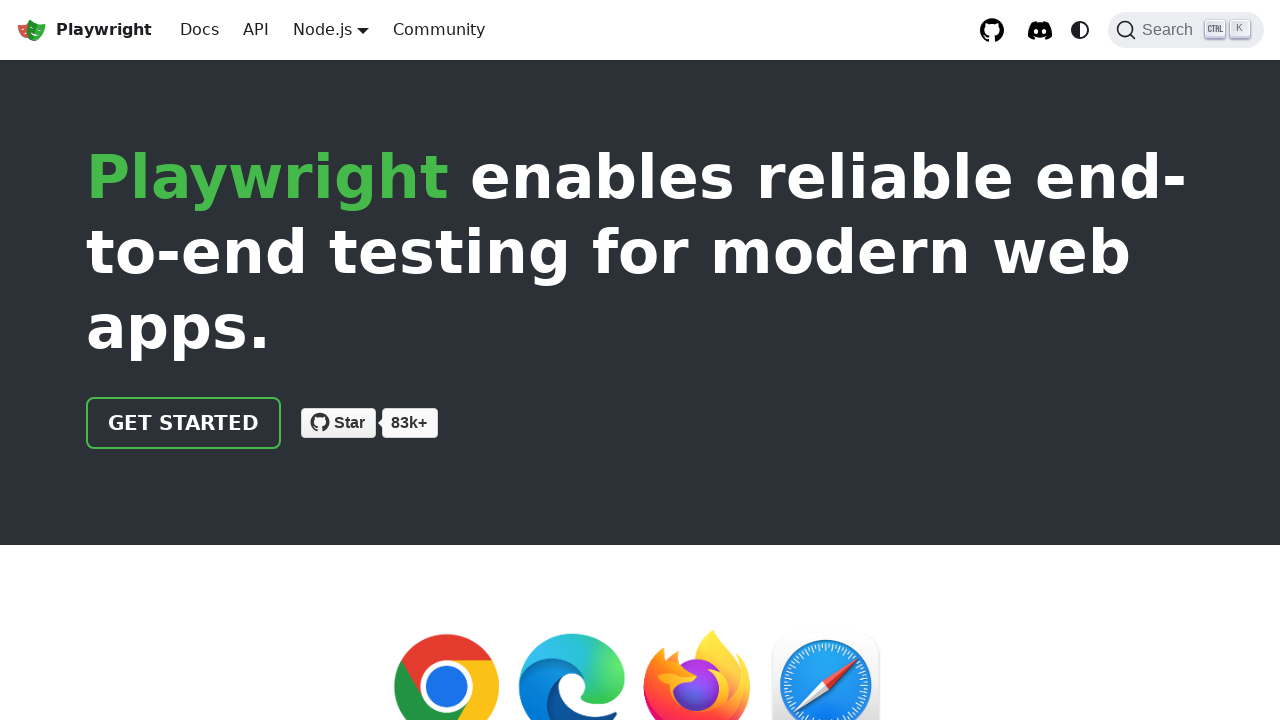

New page context acquired
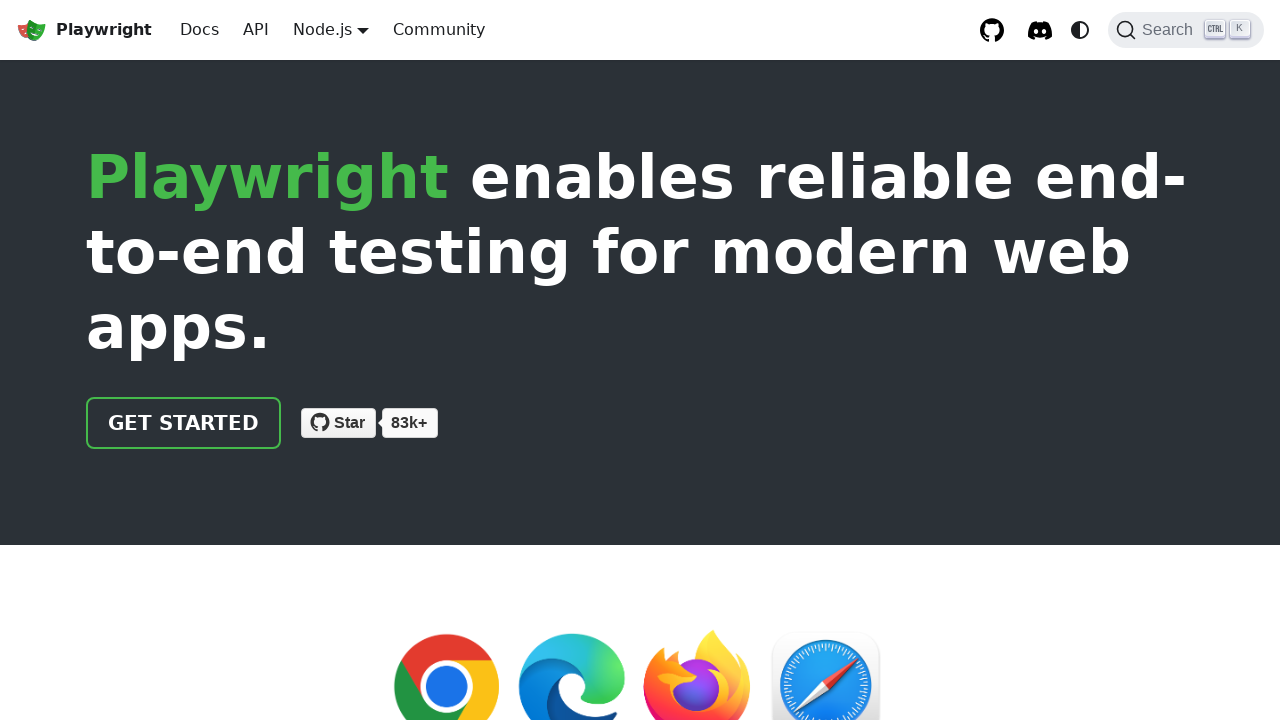

New page fully loaded
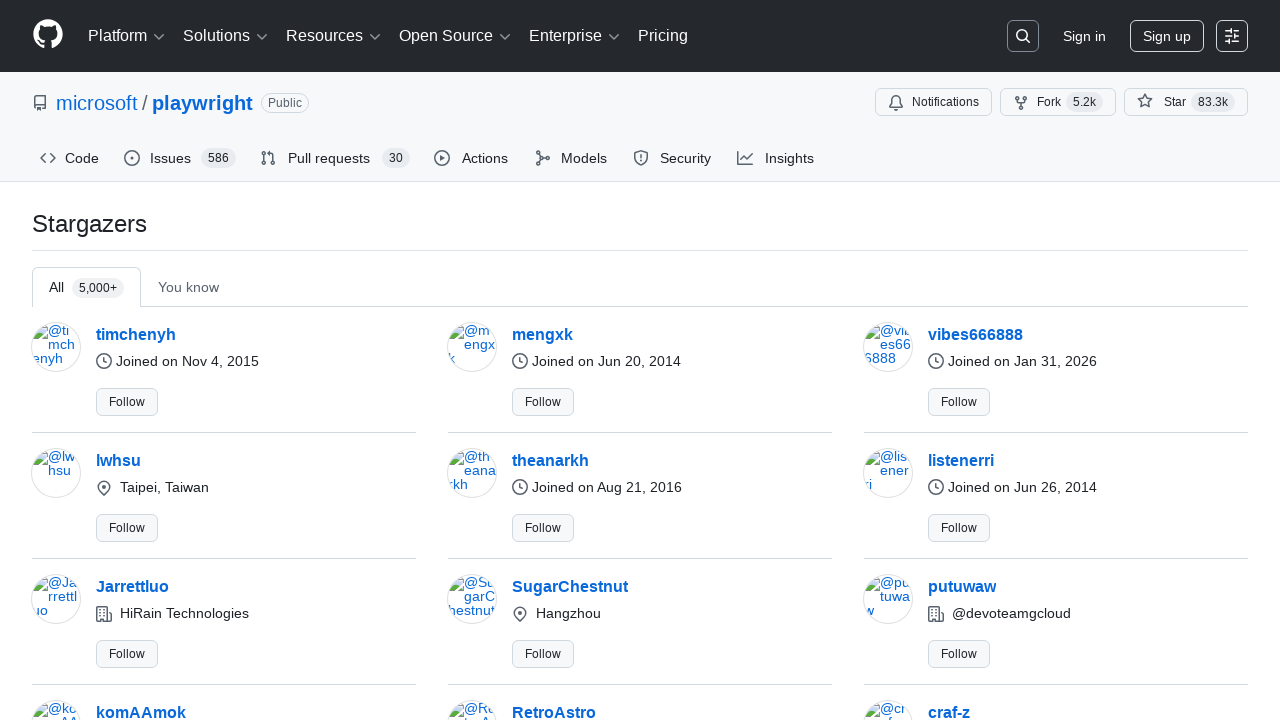

Waited 1 second to ensure stargazers page content is rendered
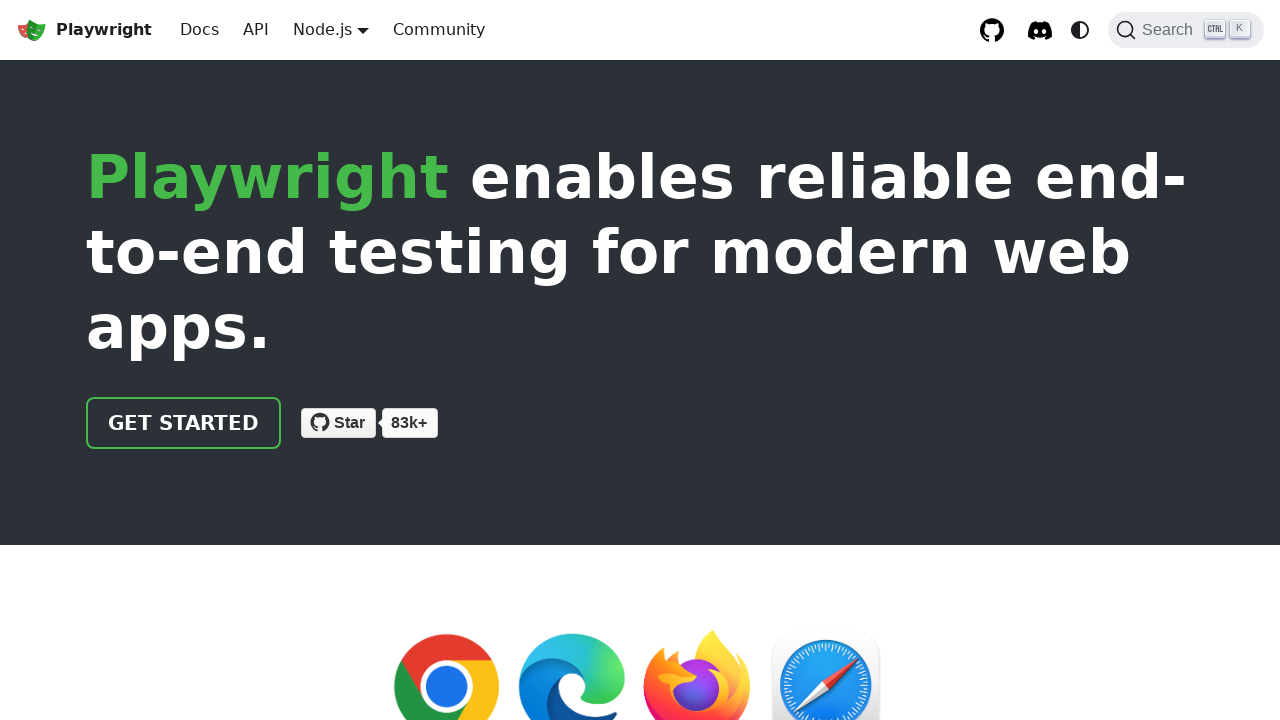

Closed the stargazers page
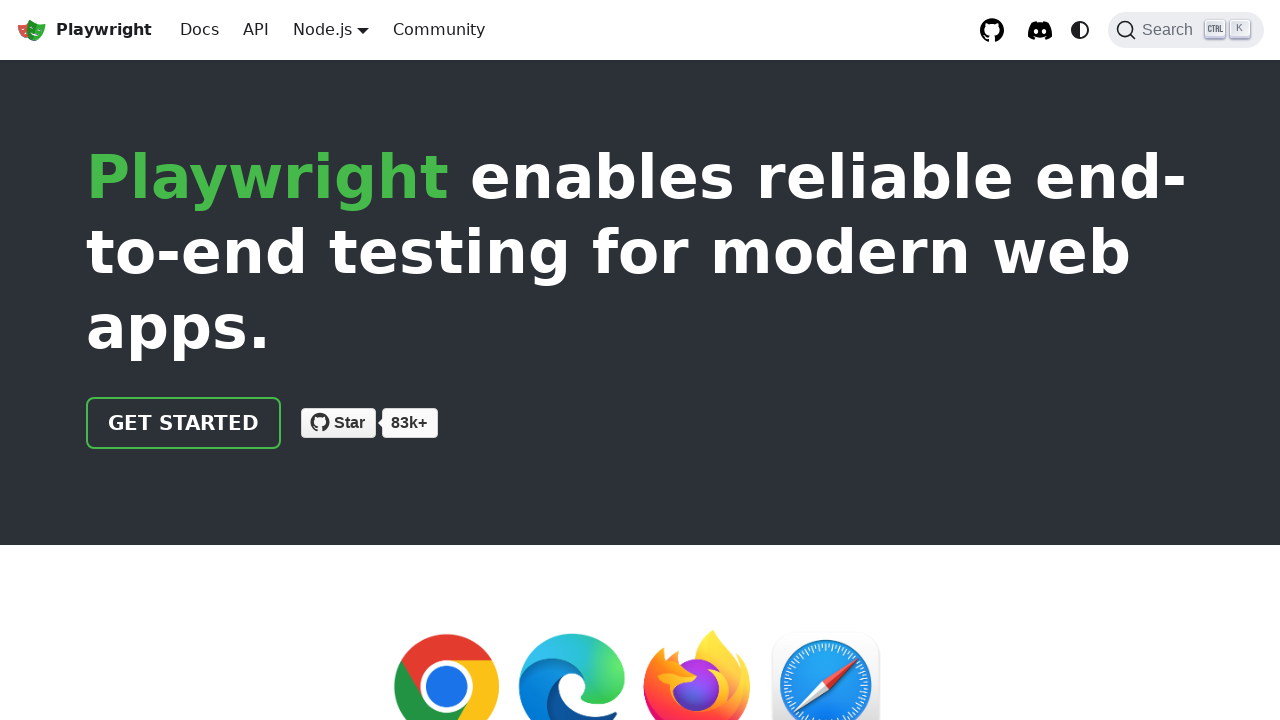

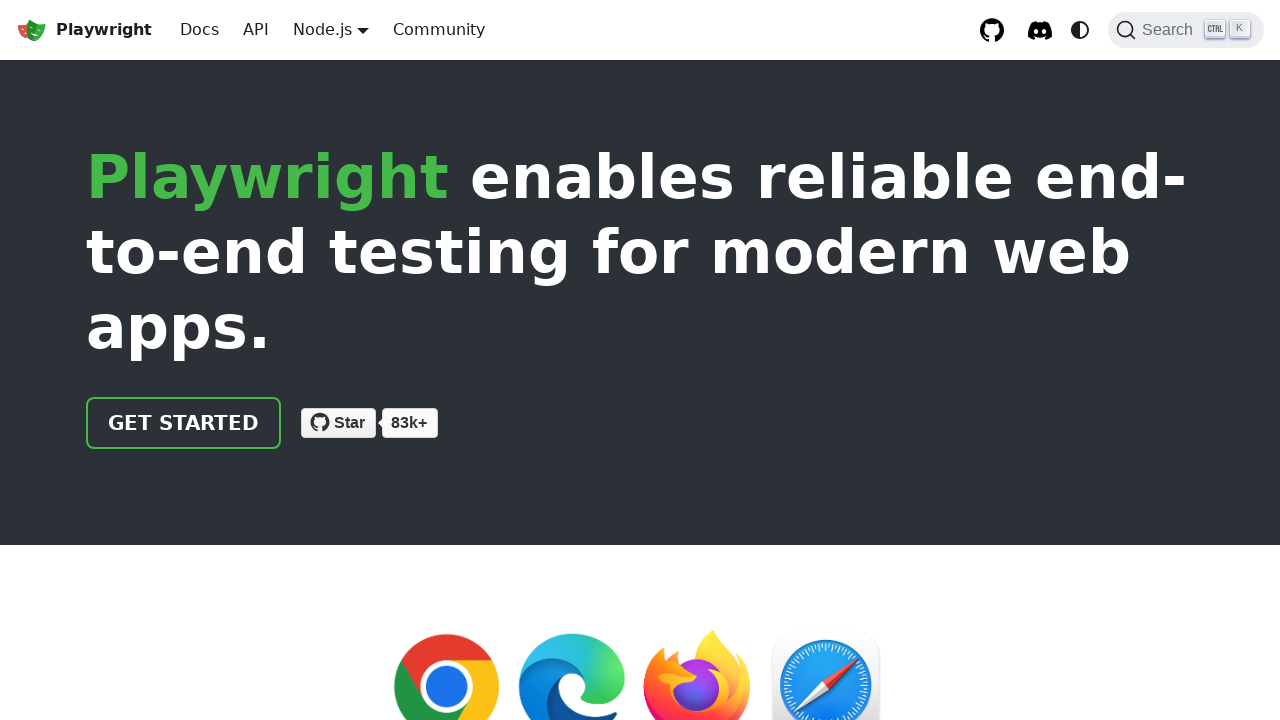